Tests explicit wait functionality by waiting for a specific link text element to appear on a personal blog page

Starting URL: https://liam.page/

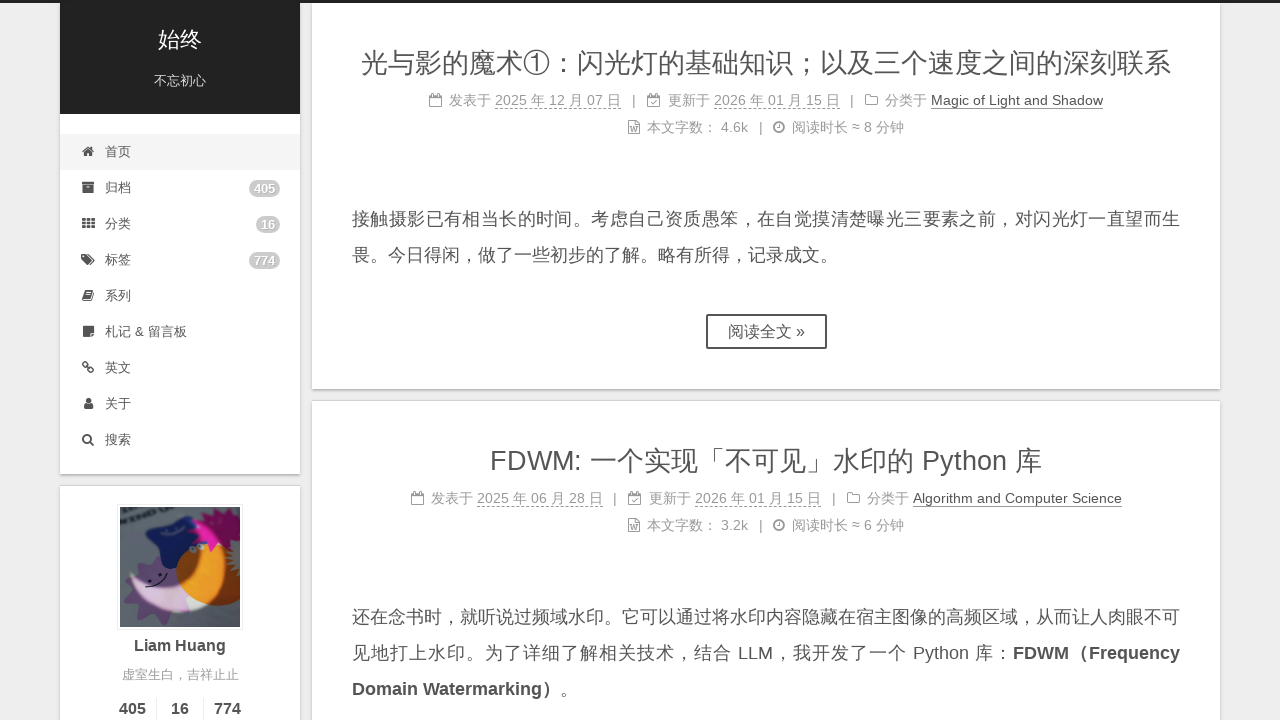

Navigated to personal blog page at https://liam.page/
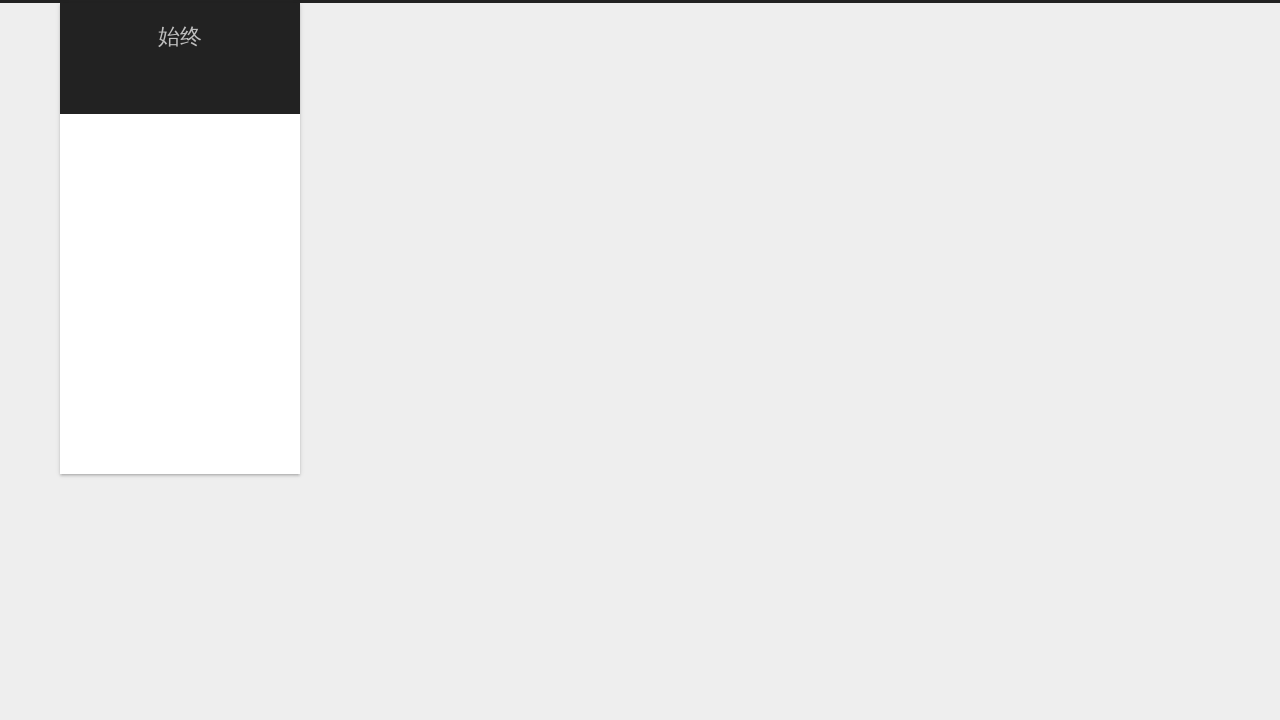

Waited for link with text 'NexT.Gemini' to appear on page
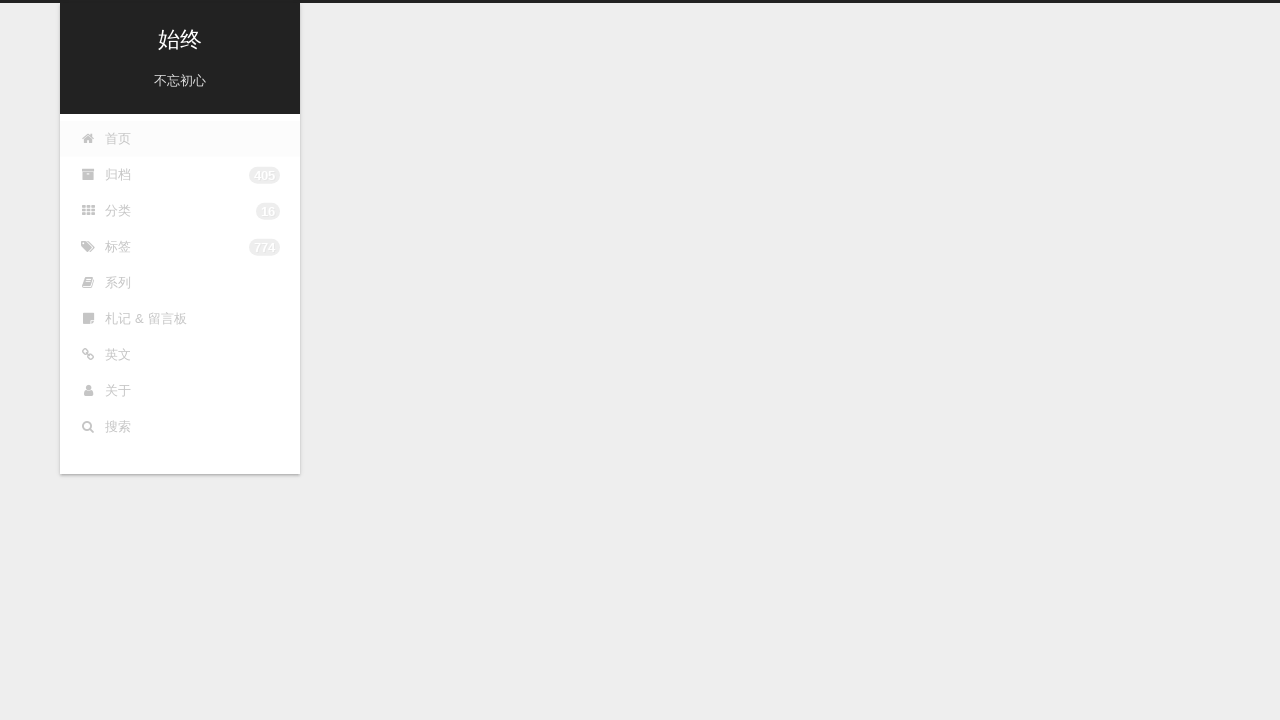

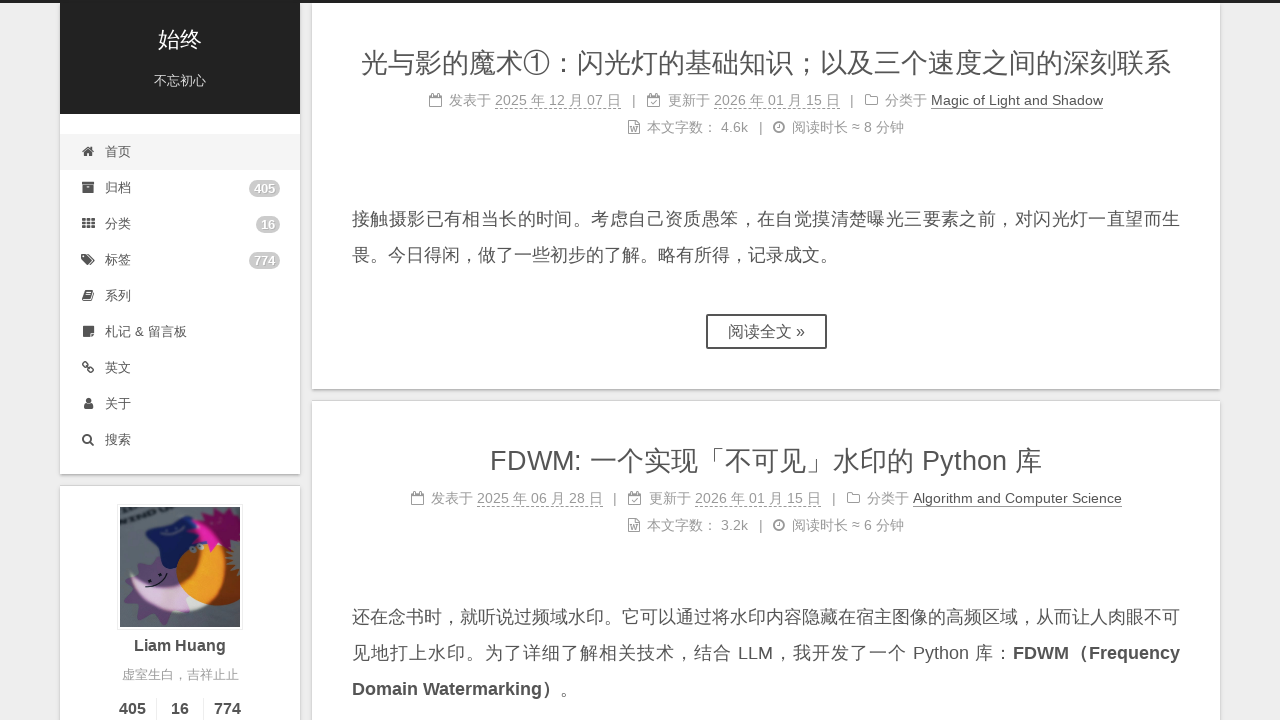